Navigates to Rahul Shetty Academy website and verifies the page loads by checking the title and URL are accessible.

Starting URL: https://rahulshettyacademy.com

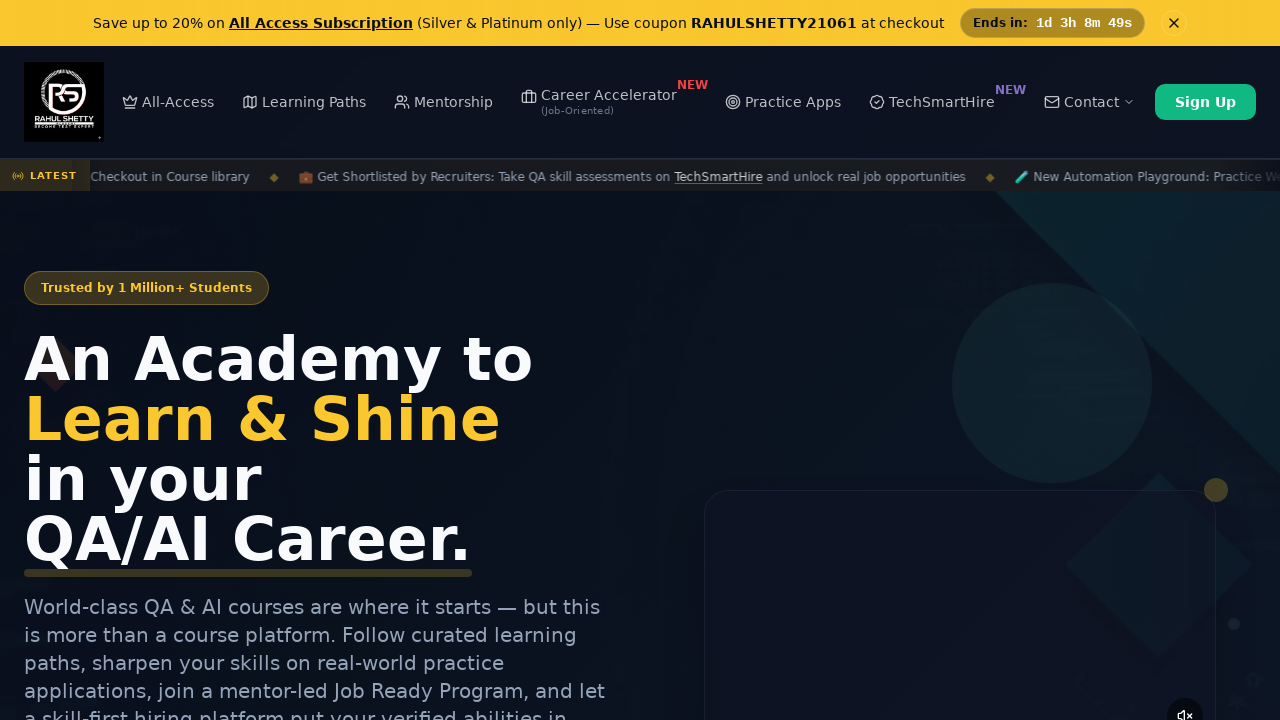

Navigated to Rahul Shetty Academy website
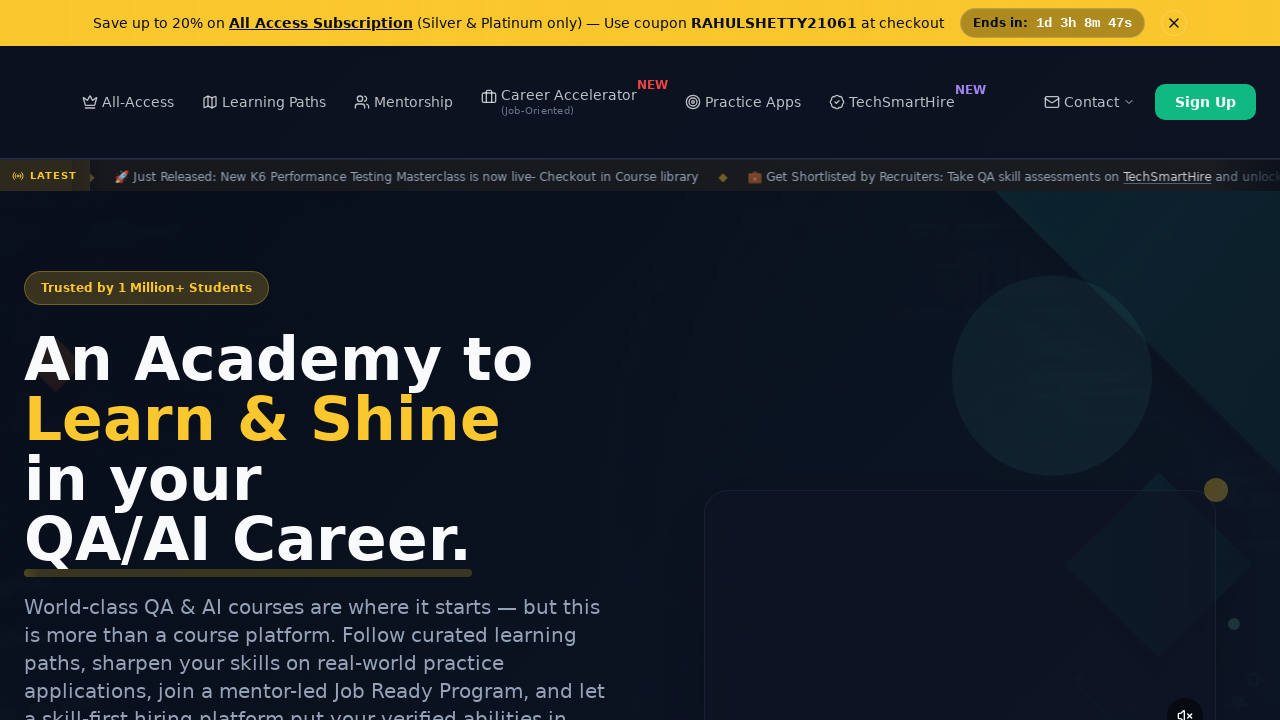

Page fully loaded and DOM content rendered
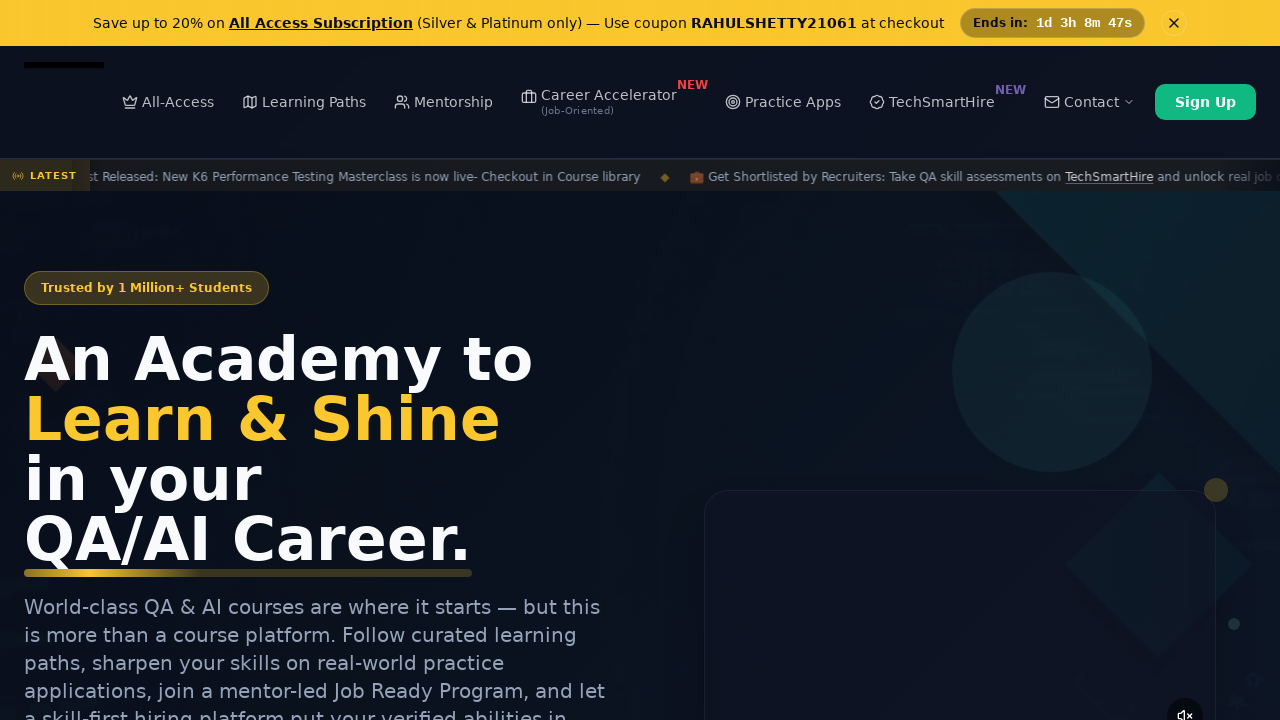

Verified page title is present: 'Rahul Shetty Academy | QA Automation, Playwright, AI Testing & Online Training'
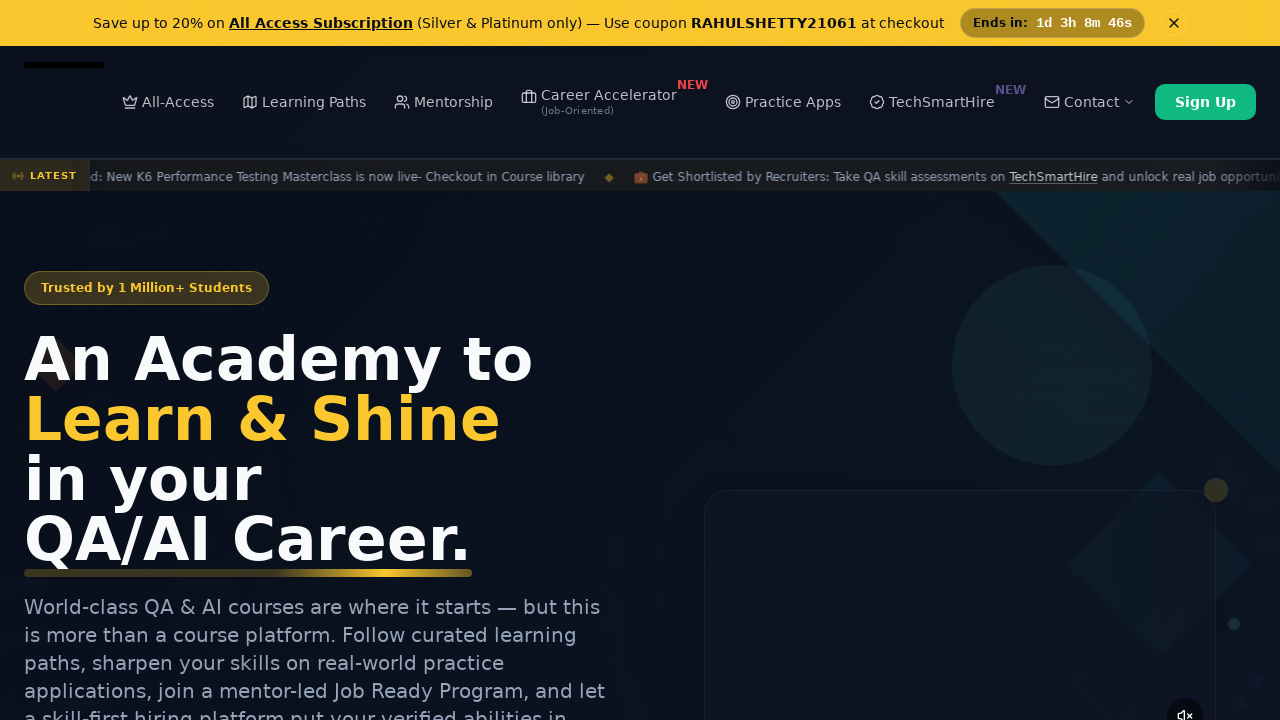

Verified URL contains 'rahulshettyacademy.com': https://rahulshettyacademy.com/
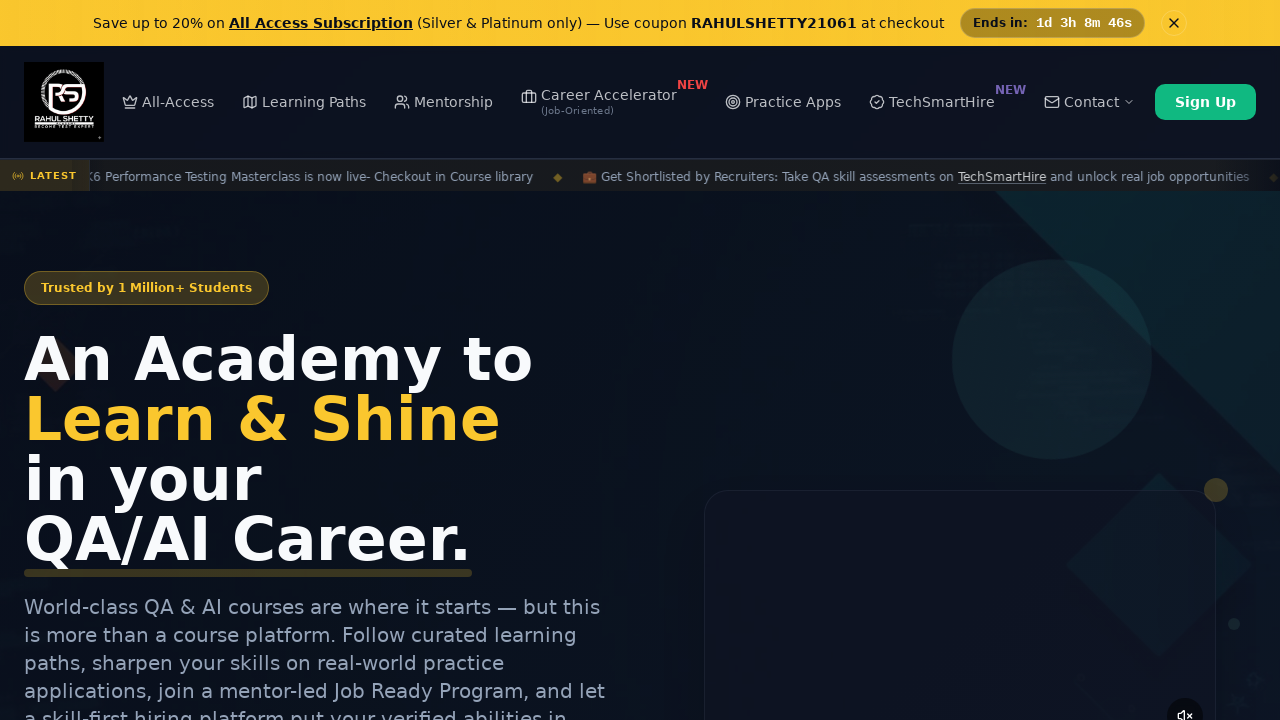

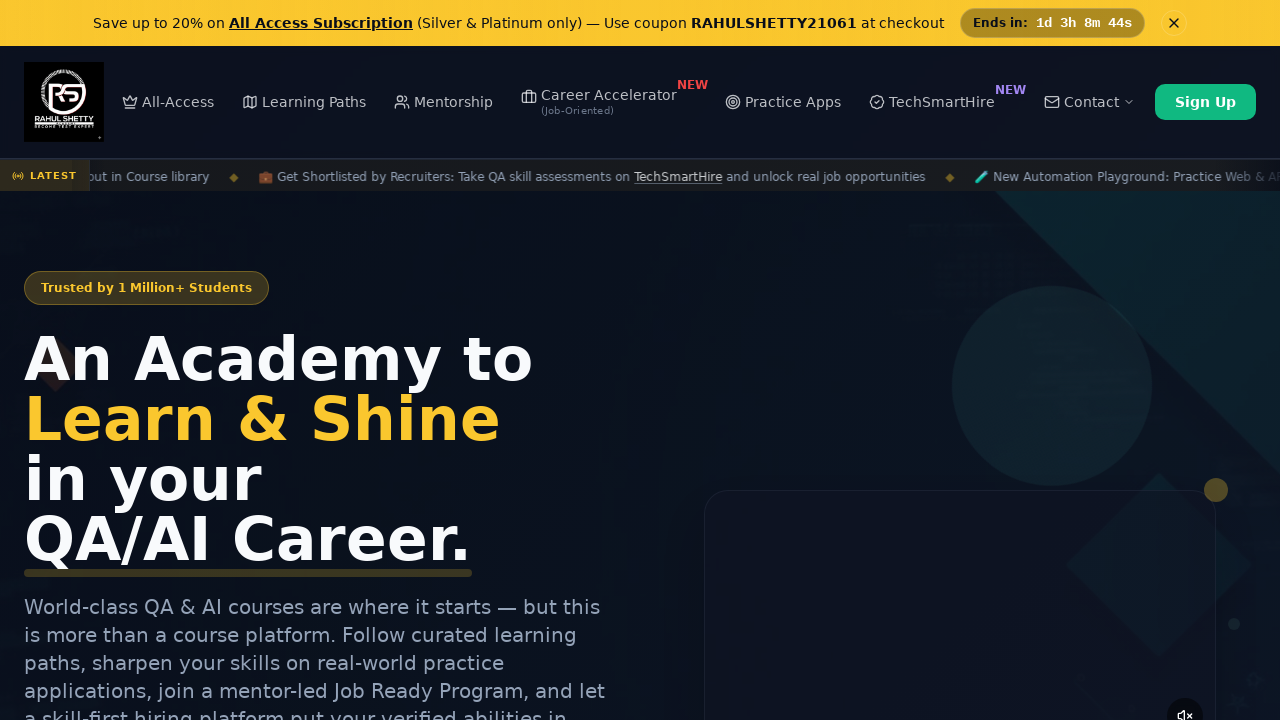